Tests drag and drop functionality on jQueryUI demo page by dragging an element and dropping it onto a target area within an iframe.

Starting URL: https://jqueryui.com/droppable

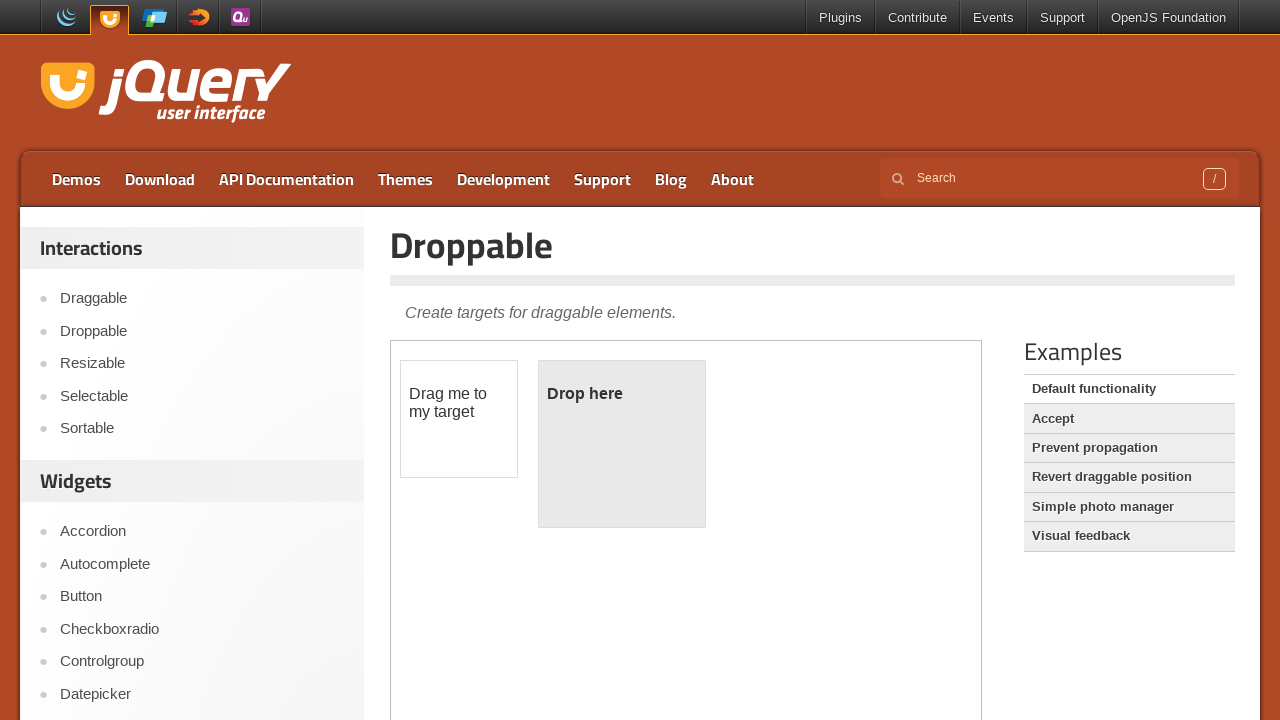

Located the iframe containing the drag and drop demo
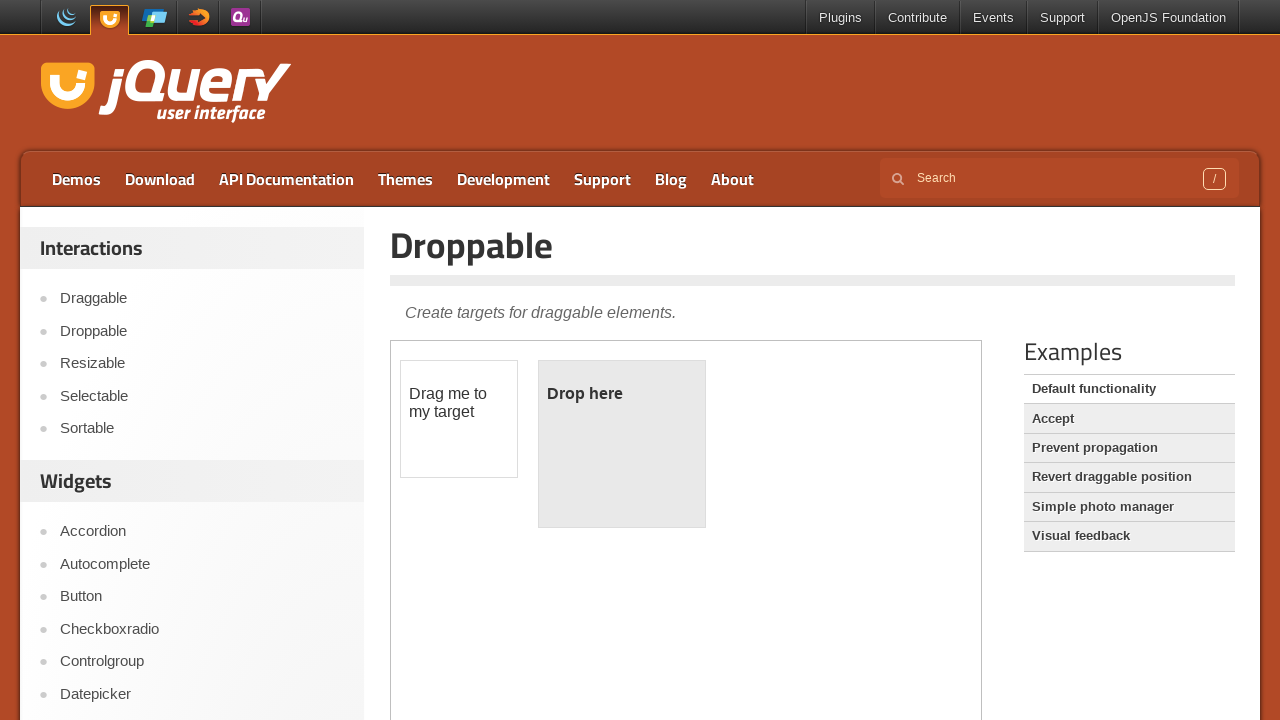

Waited for draggable element to be visible
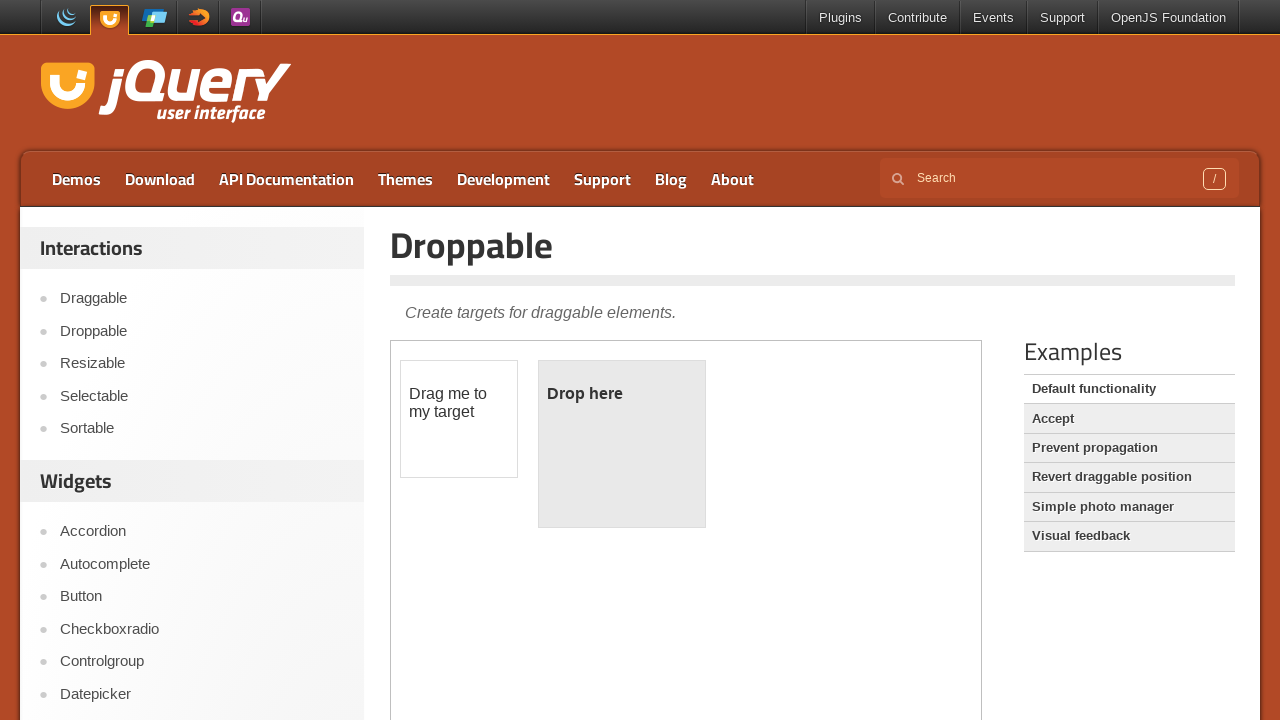

Located the draggable source element
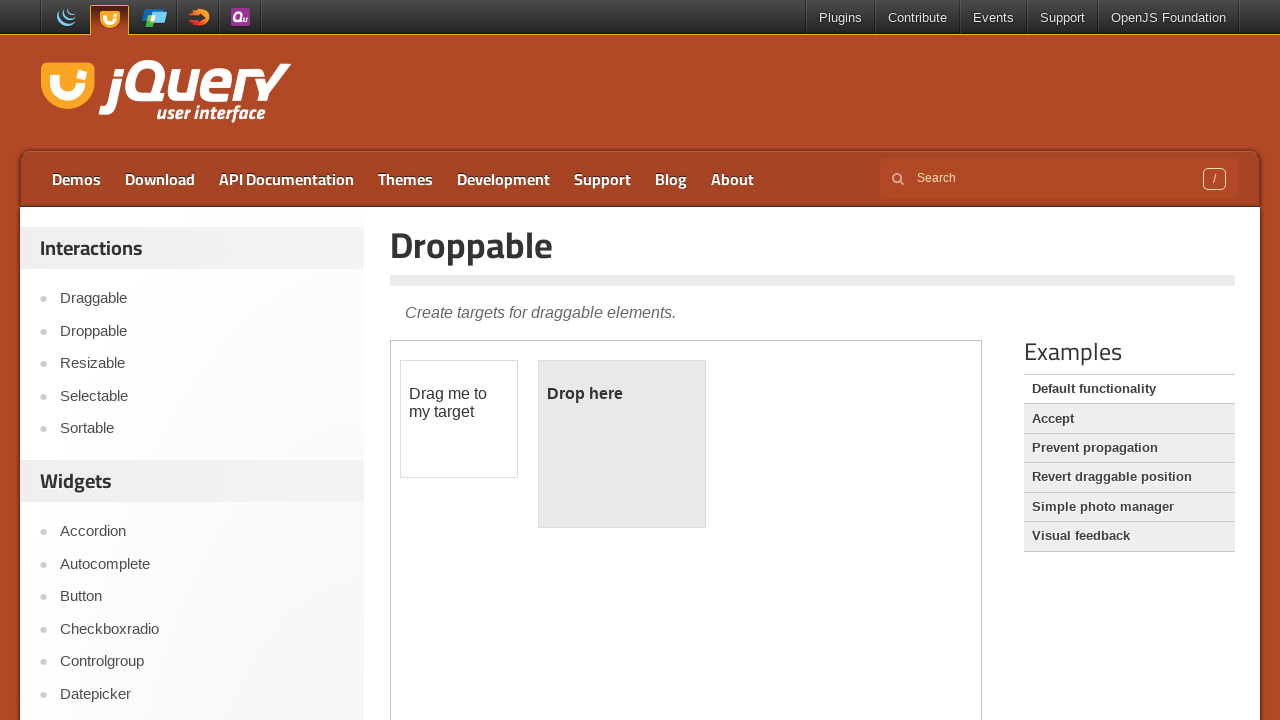

Located the droppable destination element
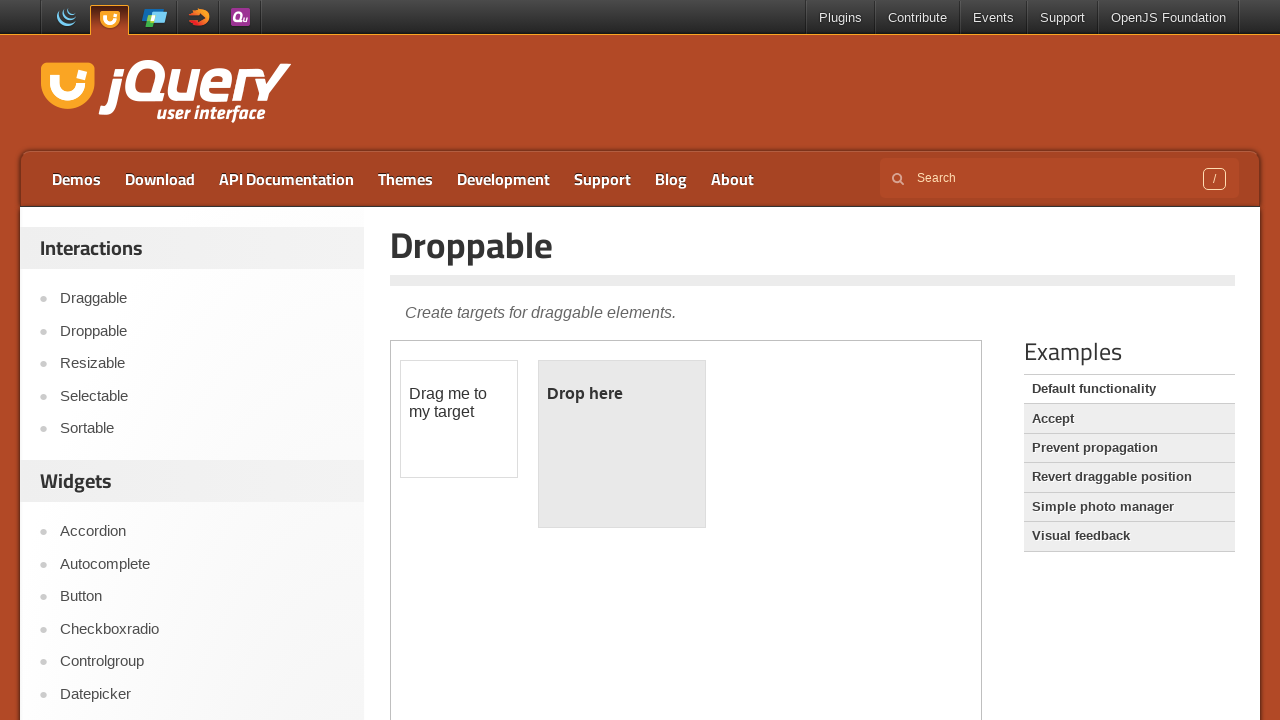

Dragged the source element to the destination drop zone at (622, 444)
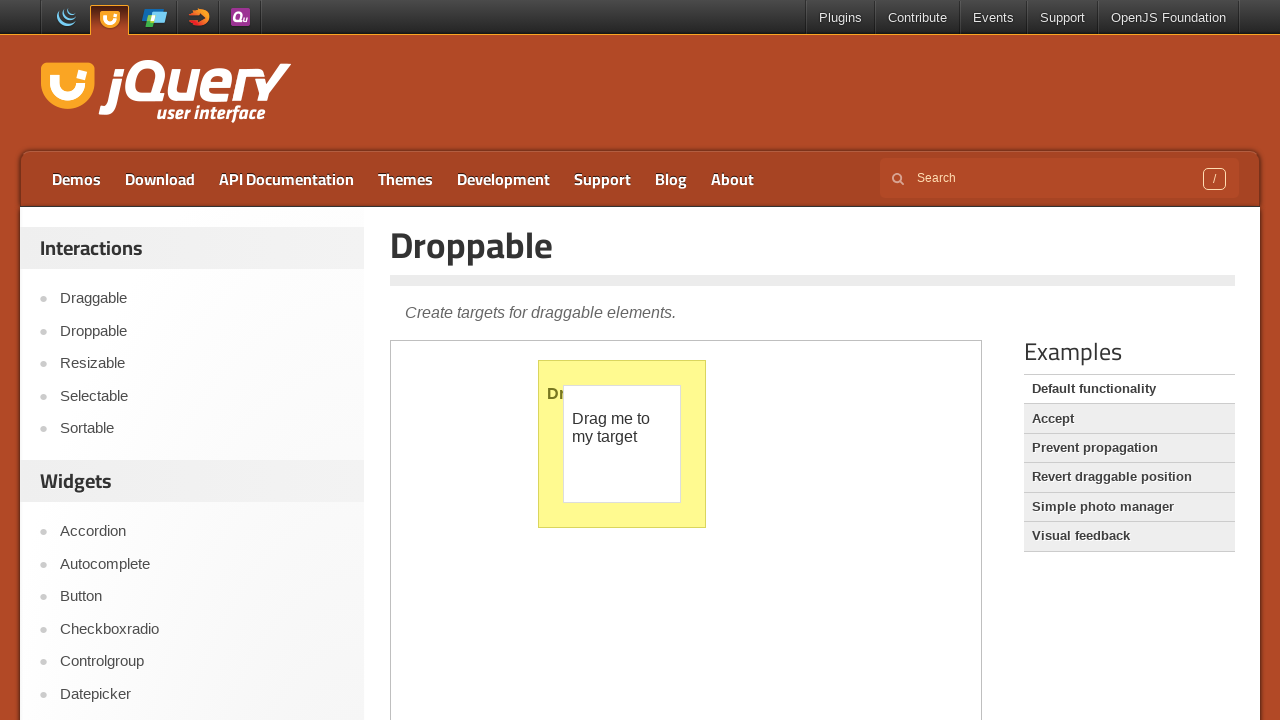

Verified drop was successful - destination now displays 'Dropped!' text
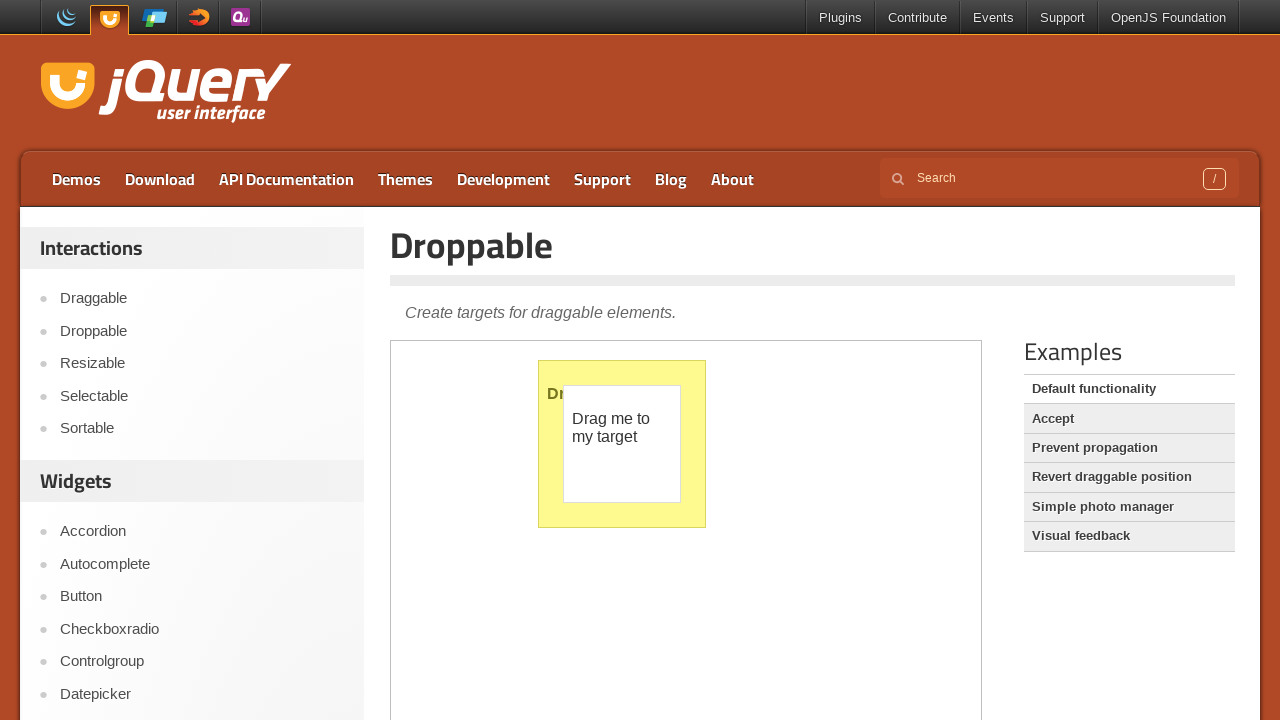

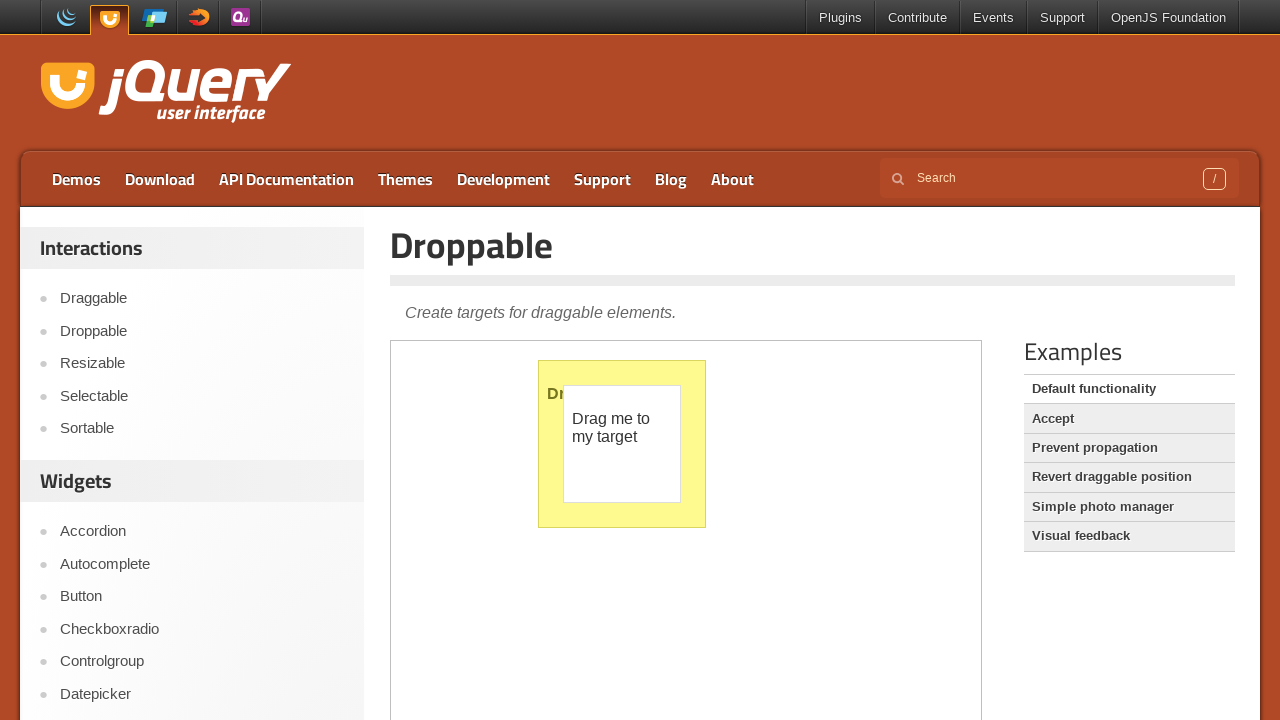